Tests right-click (context menu) functionality on the buttons page by performing a right-click action and verifying the confirmation message appears

Starting URL: https://demoqa.com/buttons

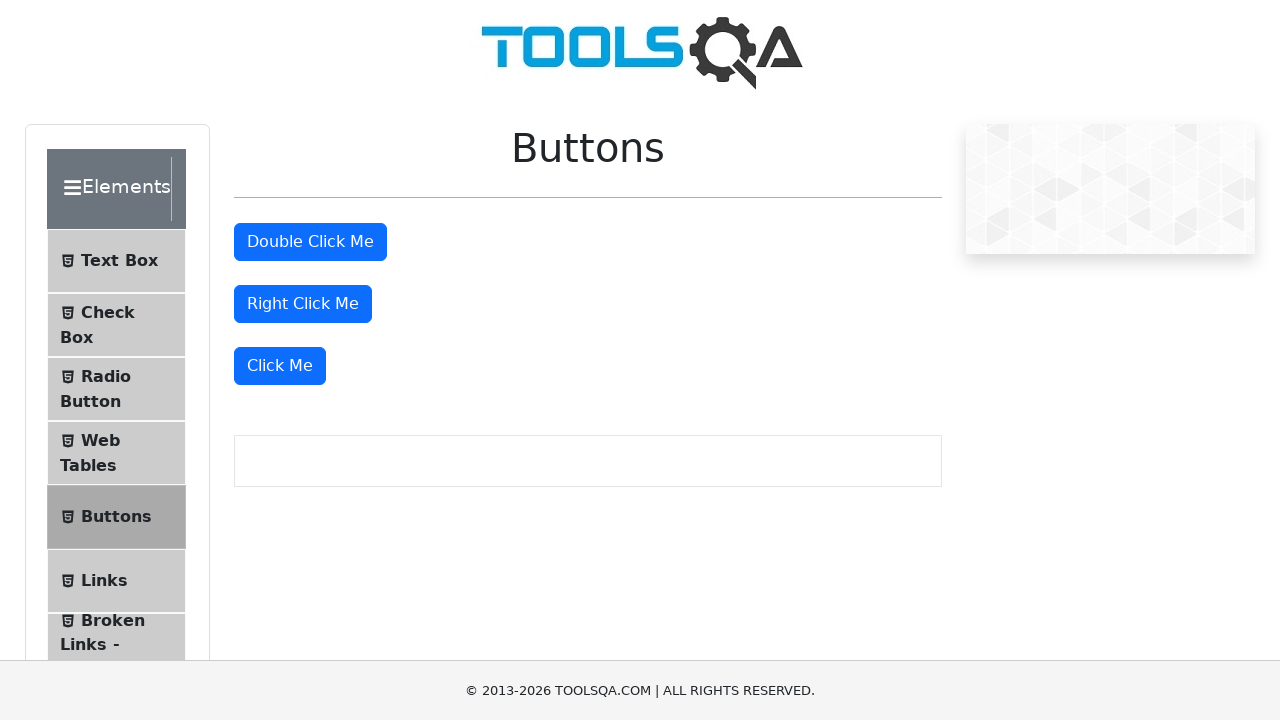

Right-click button loaded on the buttons page
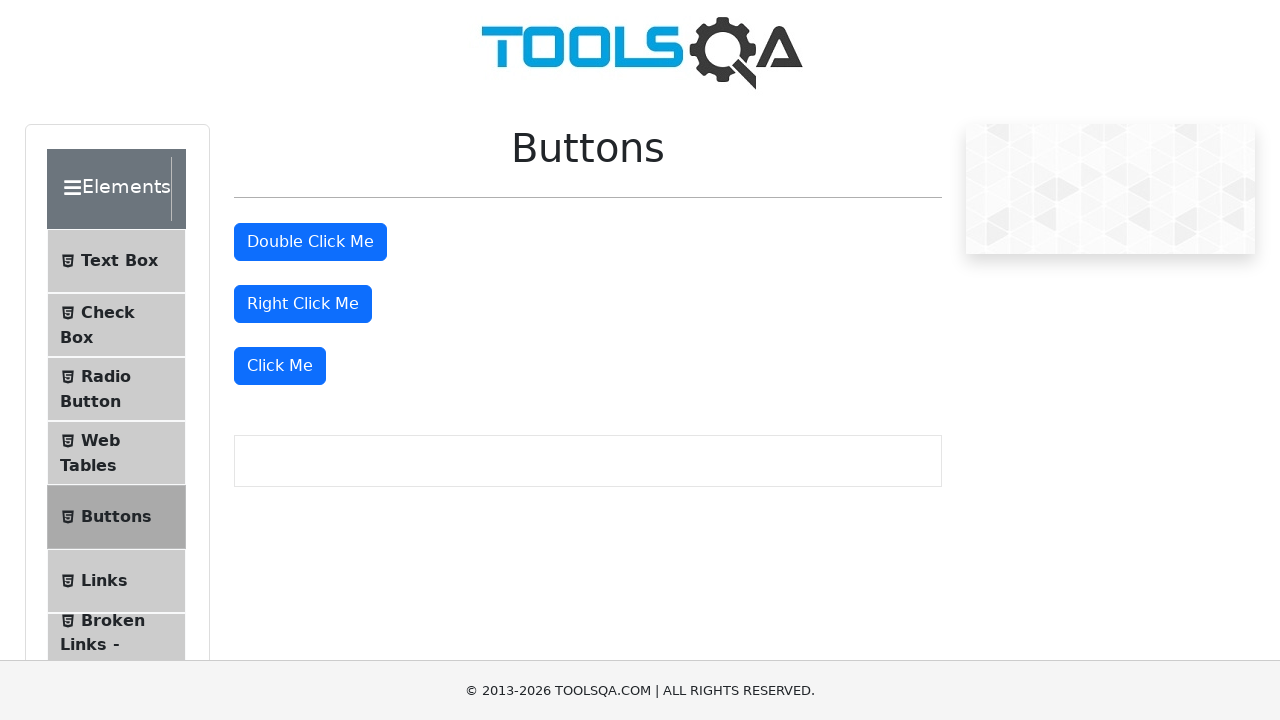

Performed right-click action on the right-click button at (303, 304) on #rightClickBtn
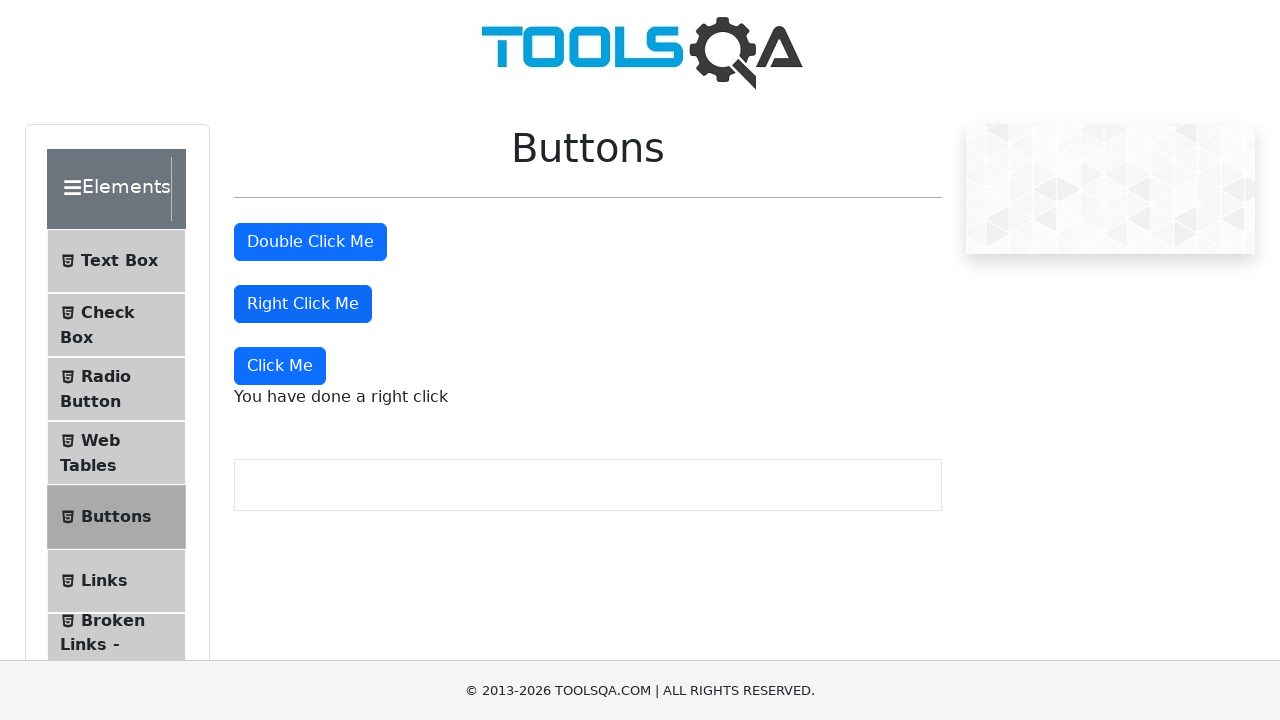

Right-click confirmation message appeared
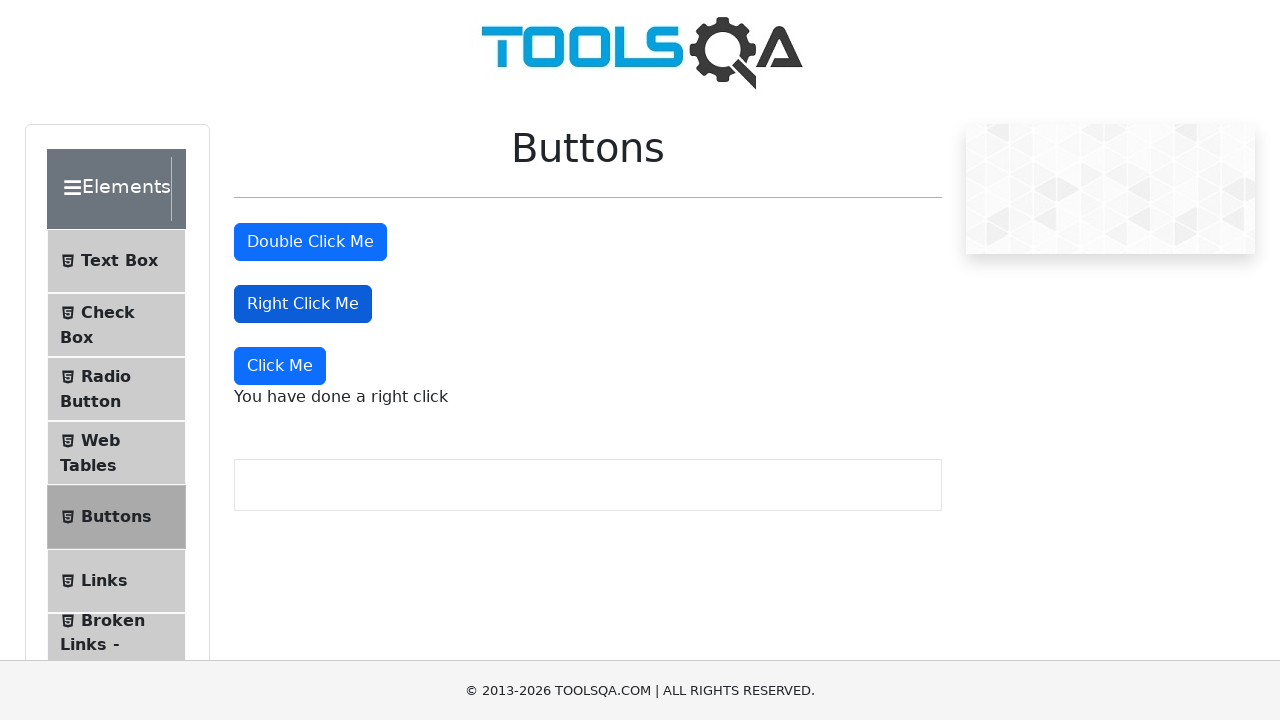

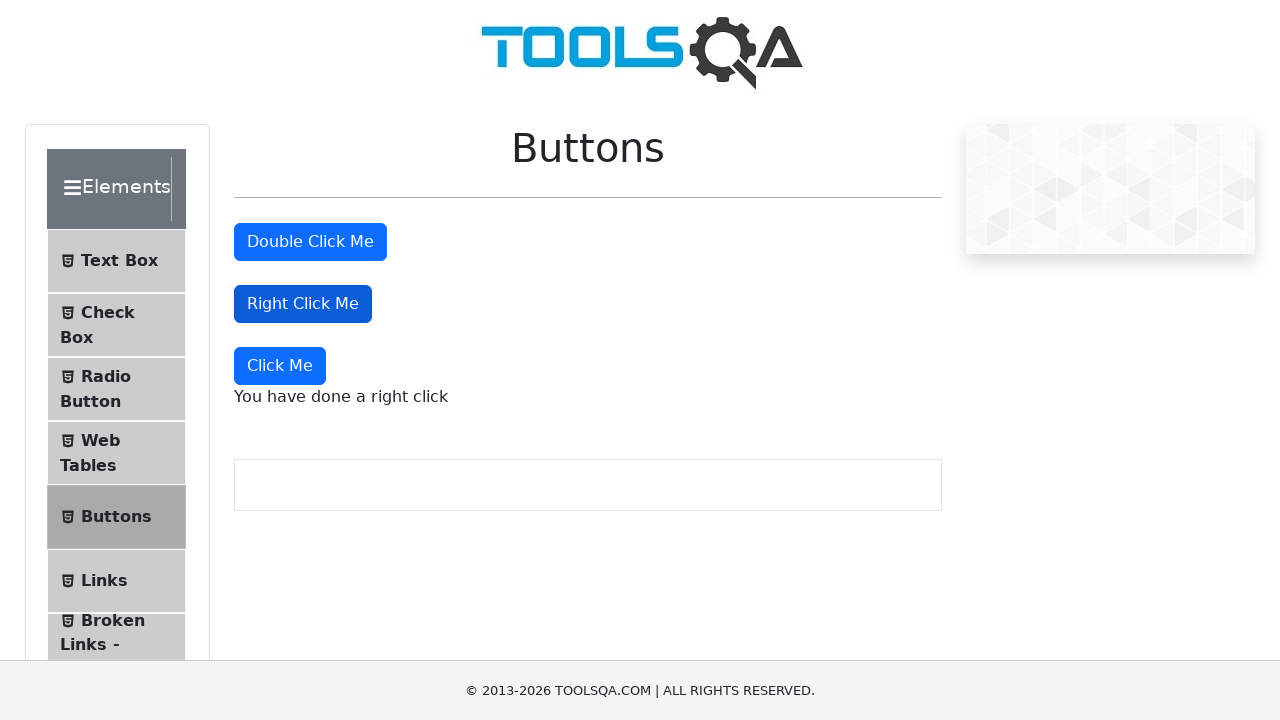